Tests the text box form on DemoQA by filling in Full Name, Email, Current Address, and Permanent Address fields, then submitting the form and verifying the submitted data is displayed correctly.

Starting URL: http://demoqa.com/text-box

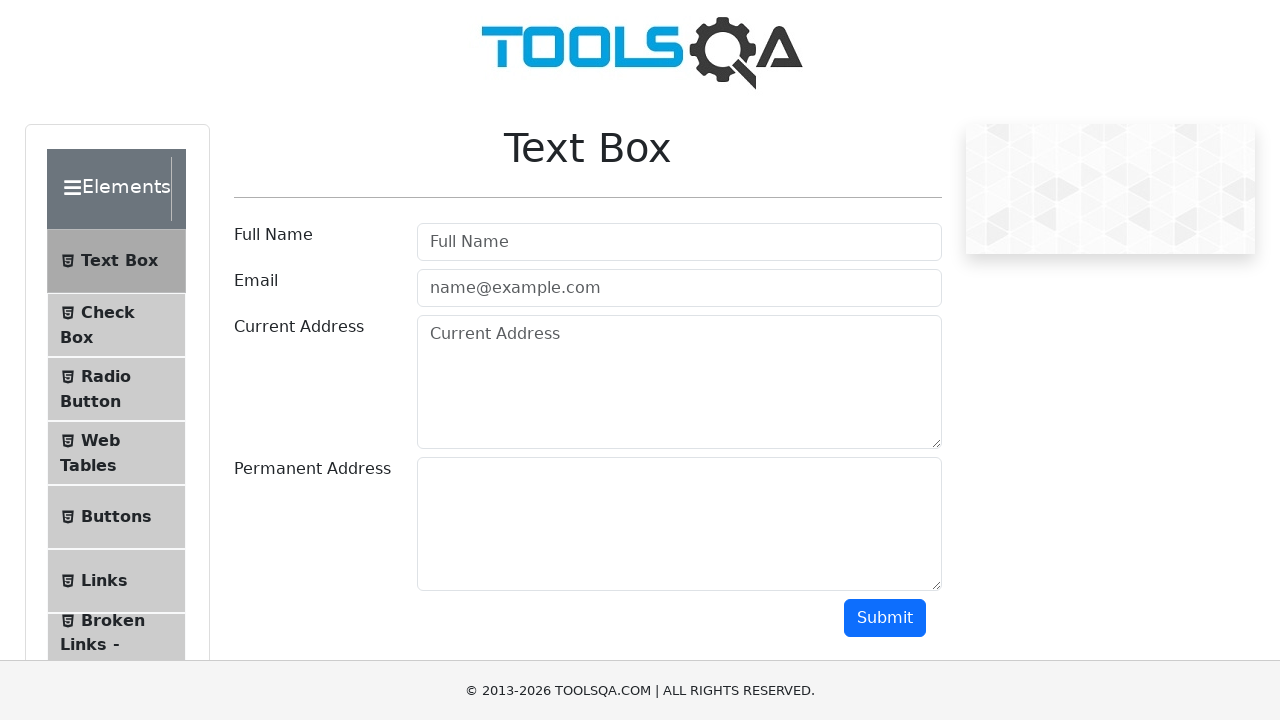

Filled Full Name field with 'Automation' on [placeholder='Full Name']
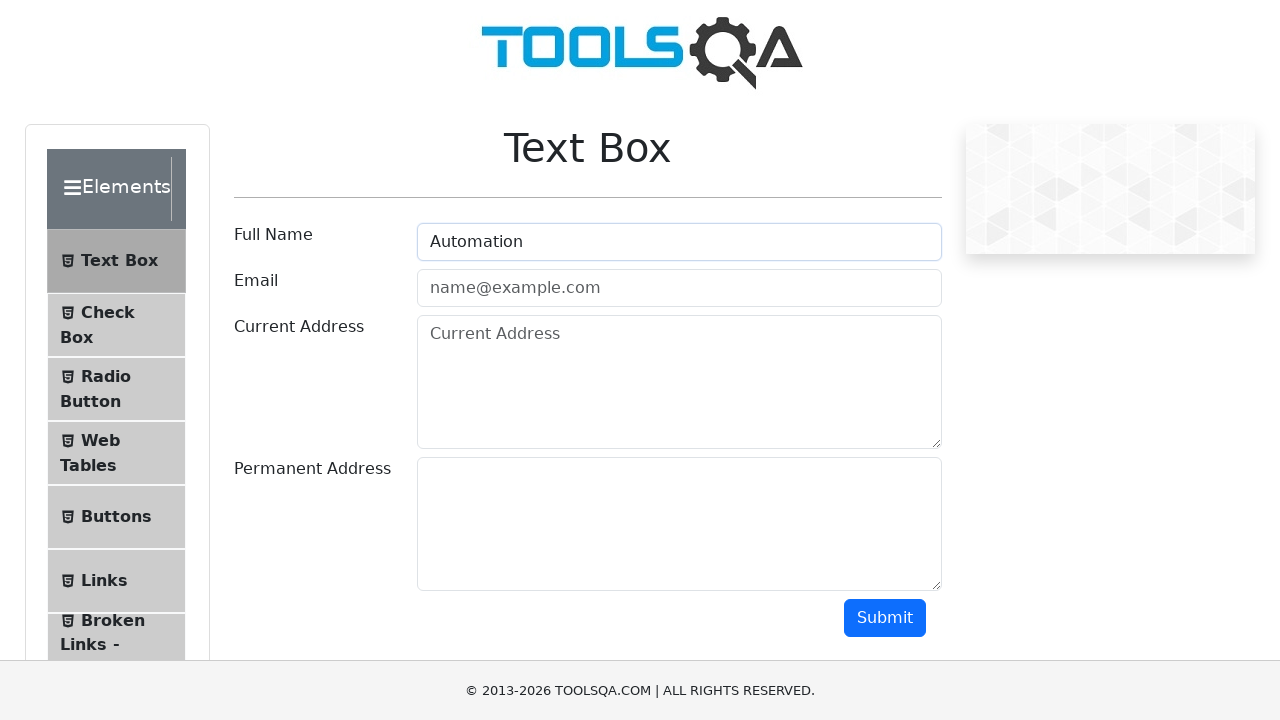

Filled Email field with 'Testing@gmail.com' on [placeholder='name@example.com']
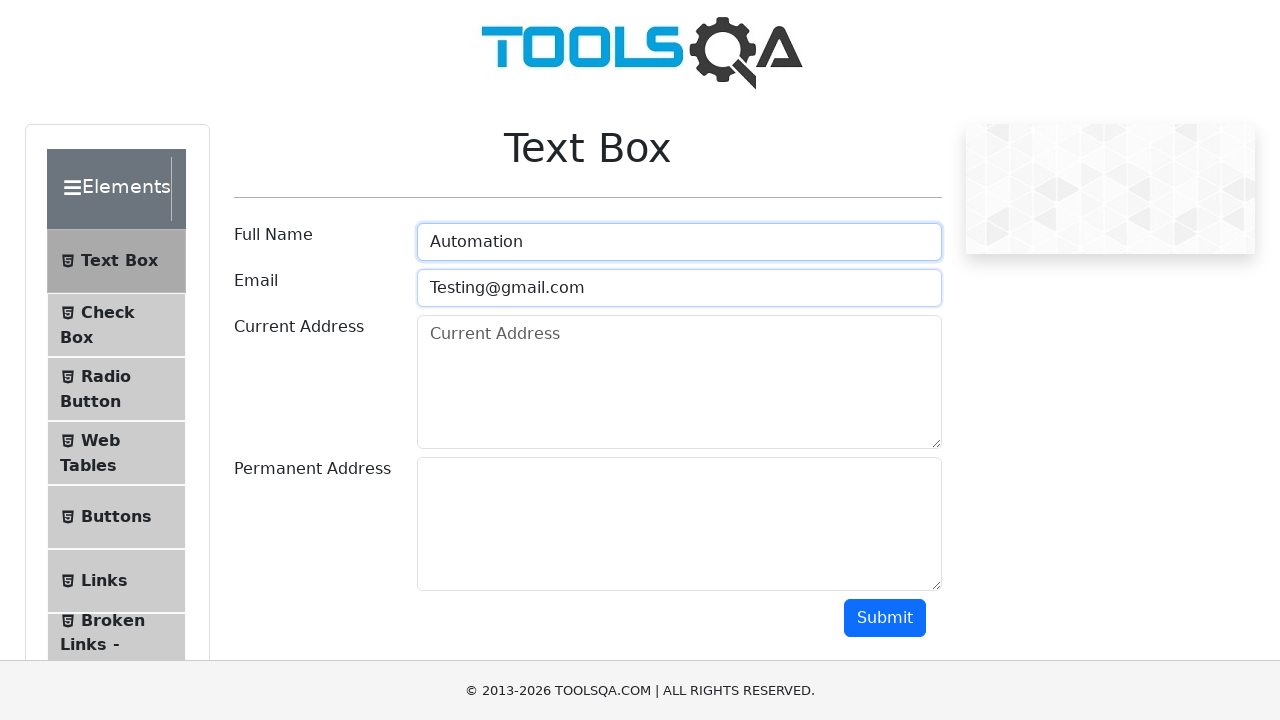

Filled Current Address field with 'Testing Current Address' on [placeholder='Current Address']
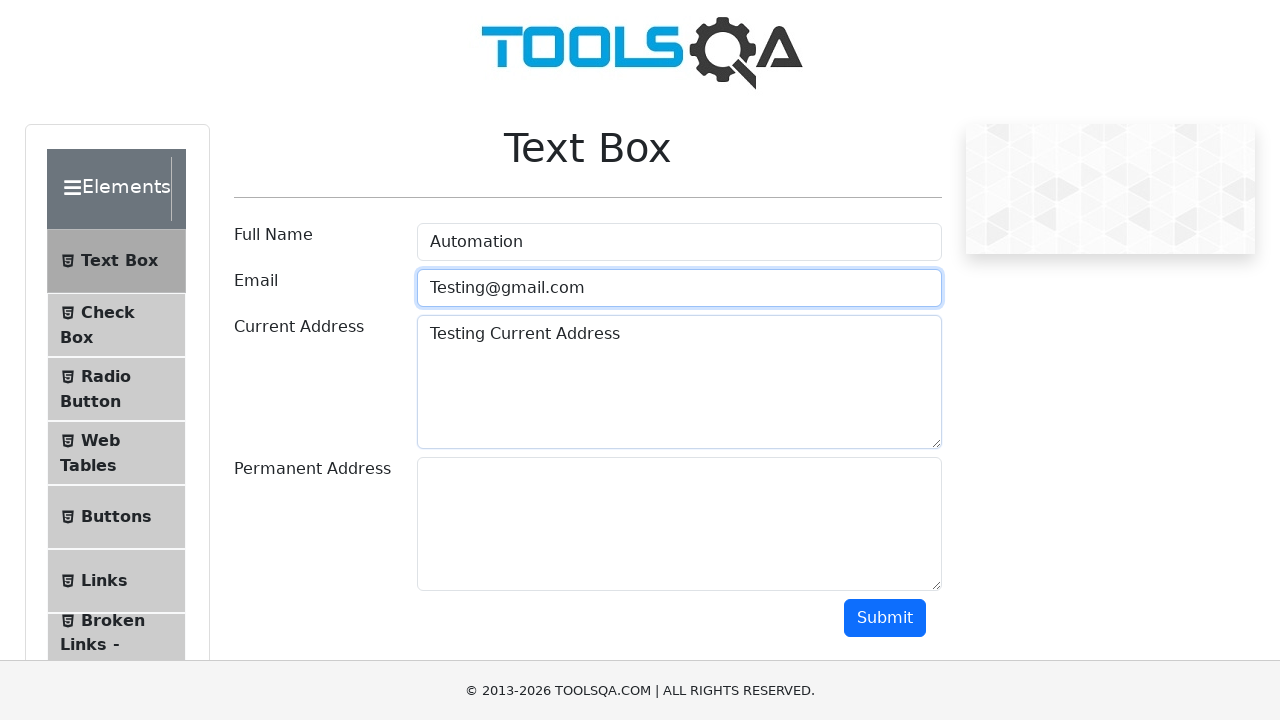

Filled Permanent Address field with 'Testing Permanent Address' on #permanentAddress-wrapper textarea
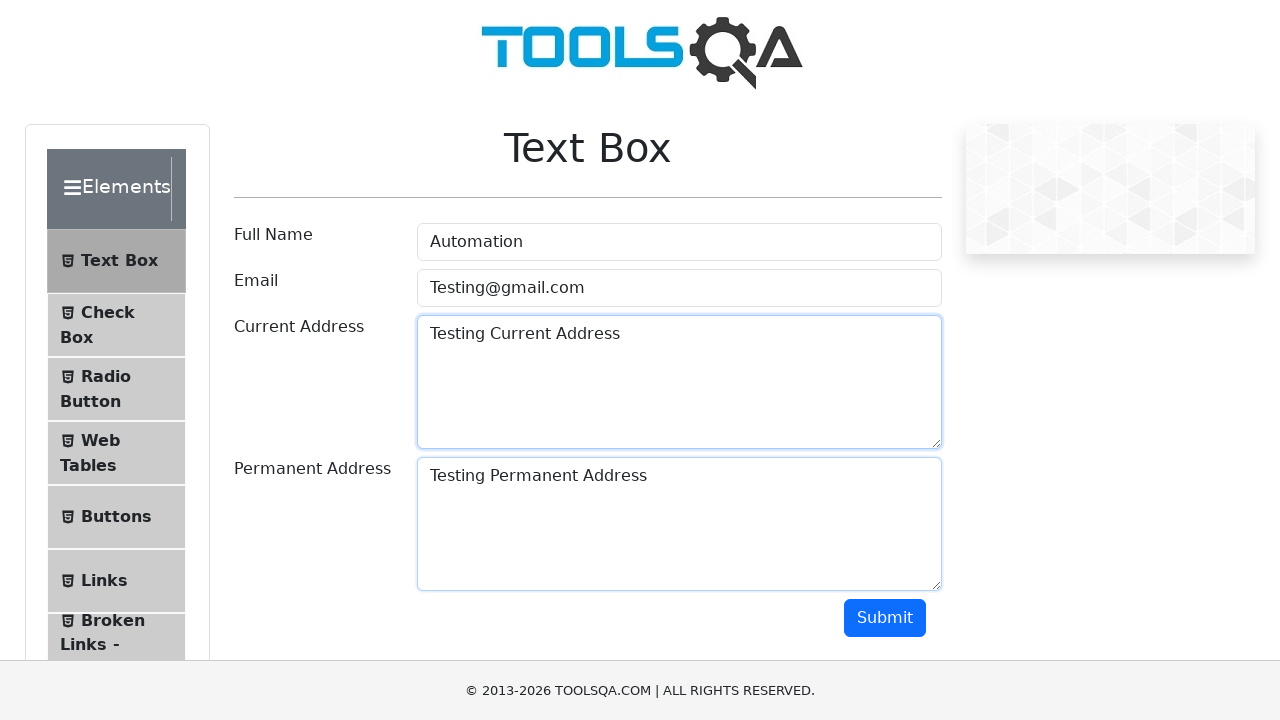

Clicked Submit button to submit the form at (885, 618) on .text-right button
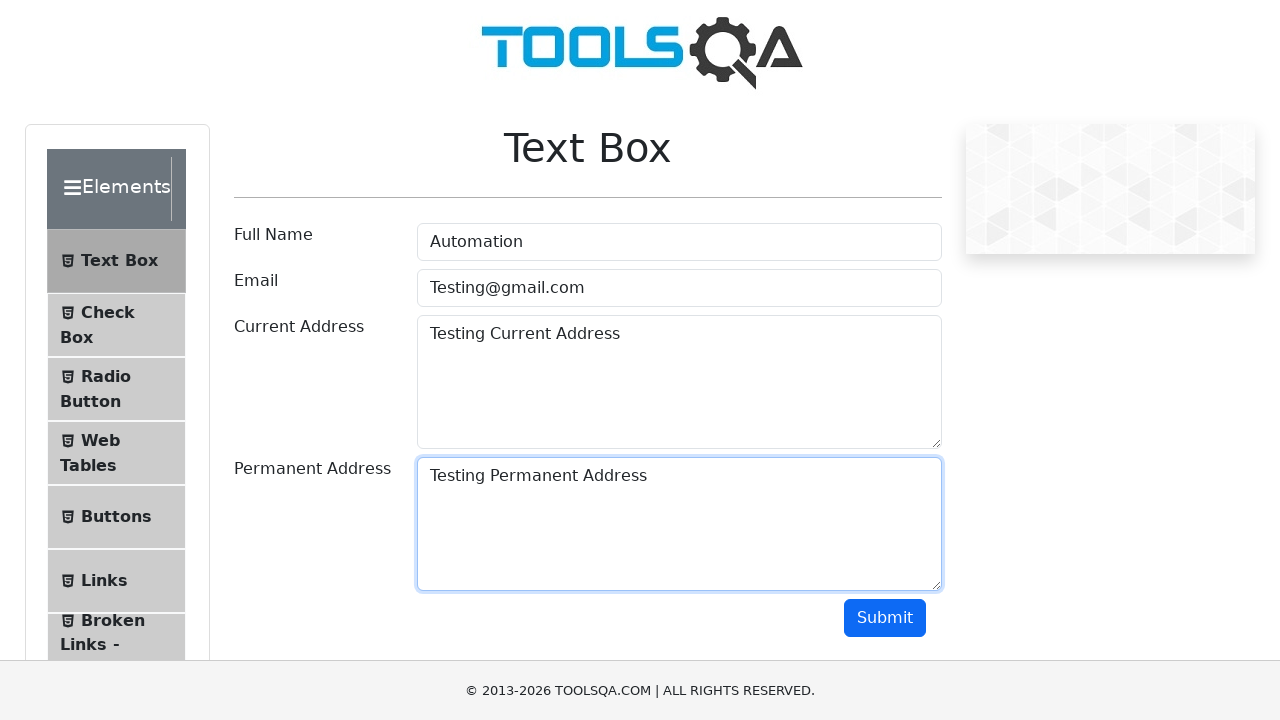

Waited for submitted name element to load
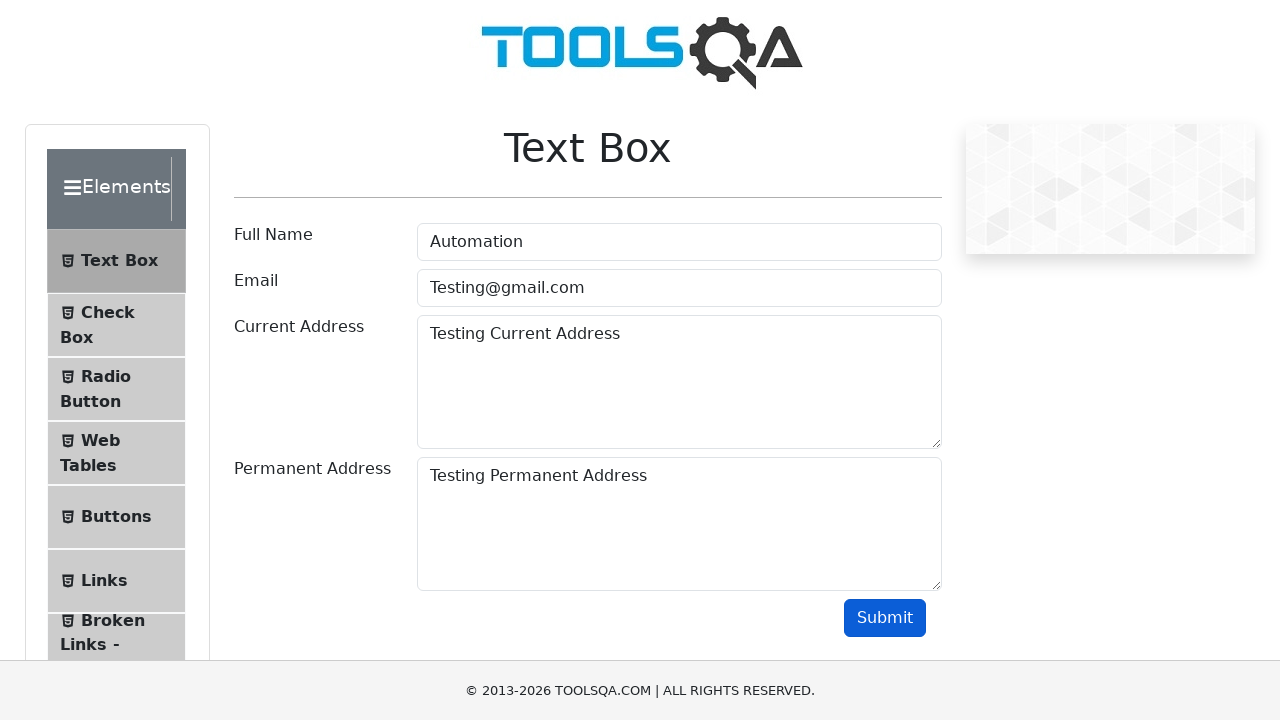

Verified that submitted name 'Automation' is displayed correctly
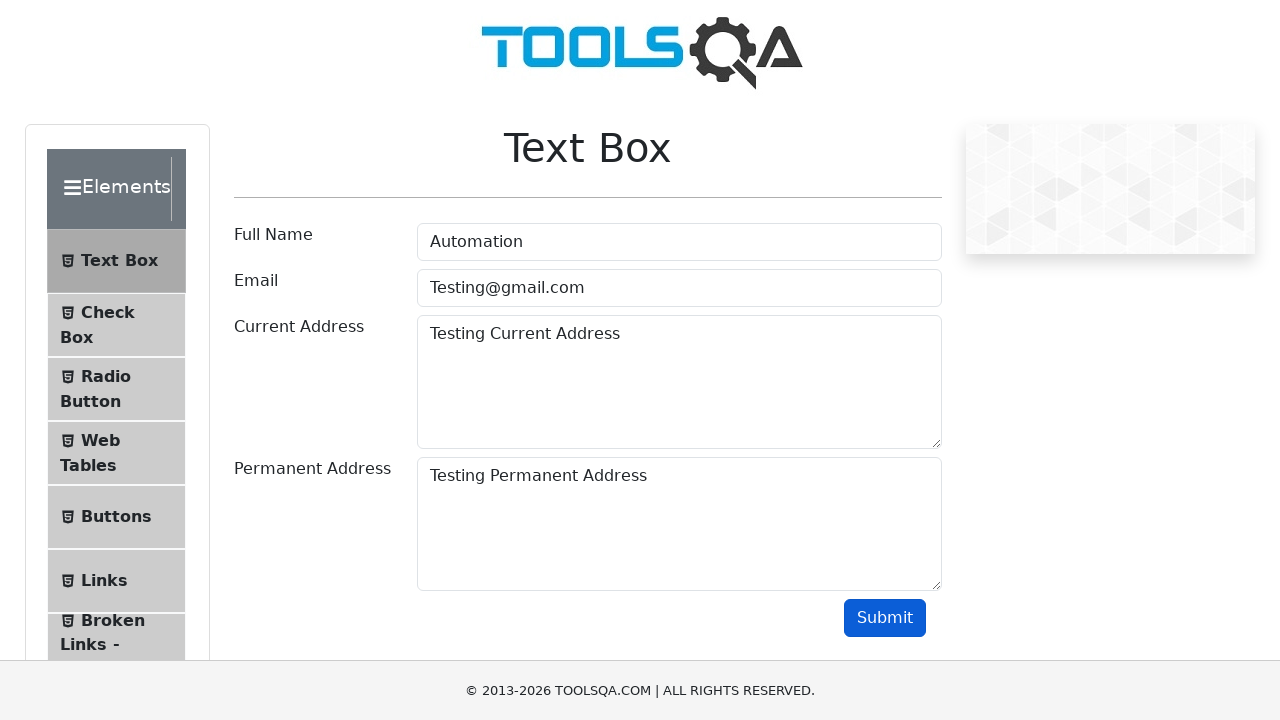

Verified that submitted email contains 'Testing'
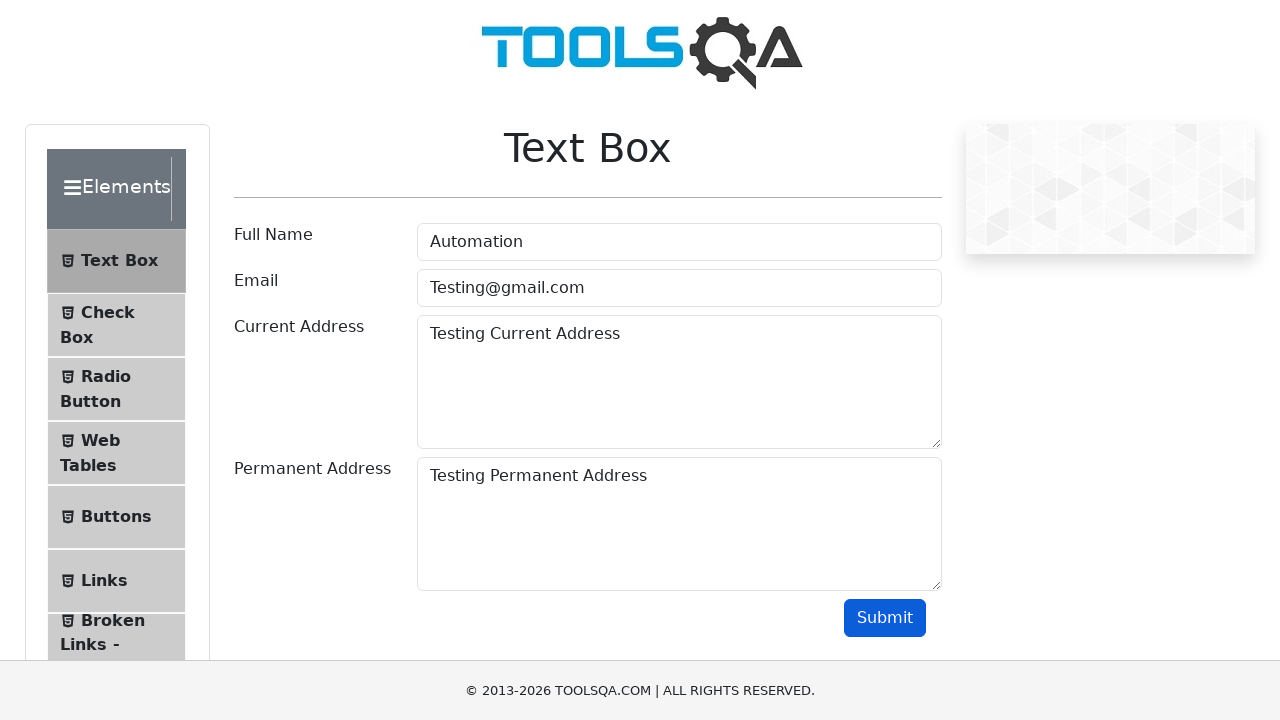

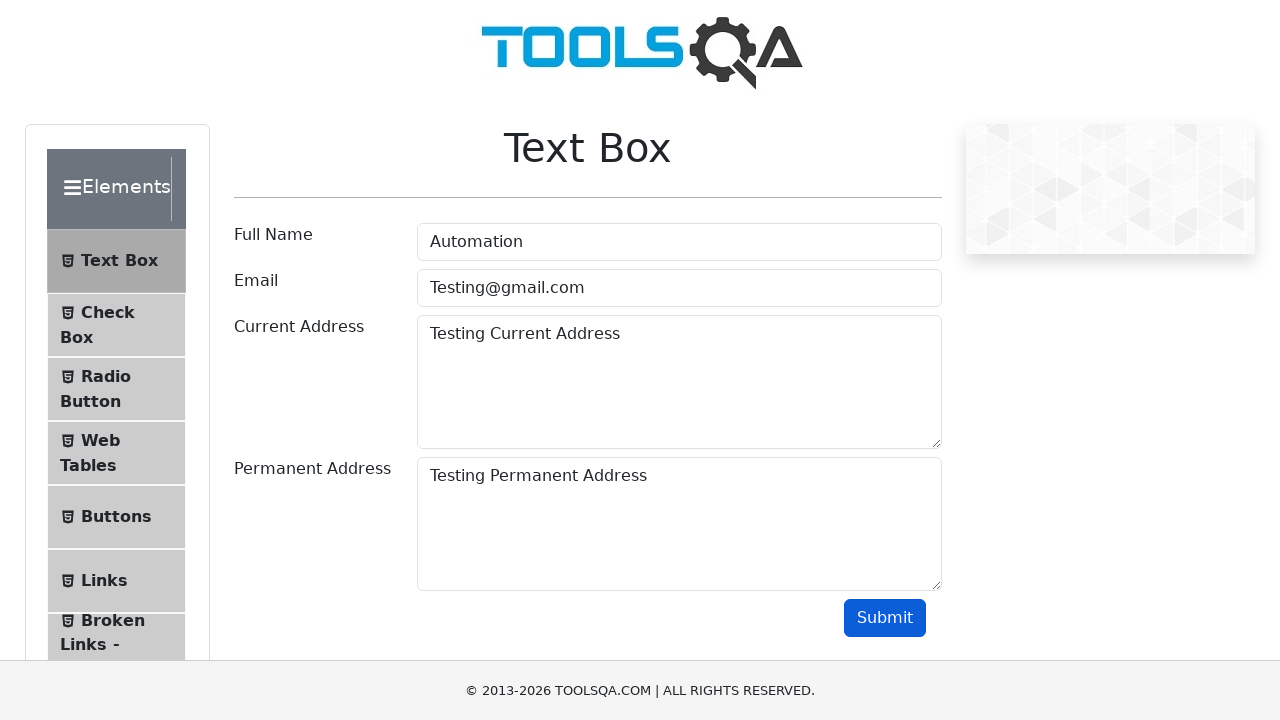